Tests blog specialization link in main page is clickable

Starting URL: https://famcare.app

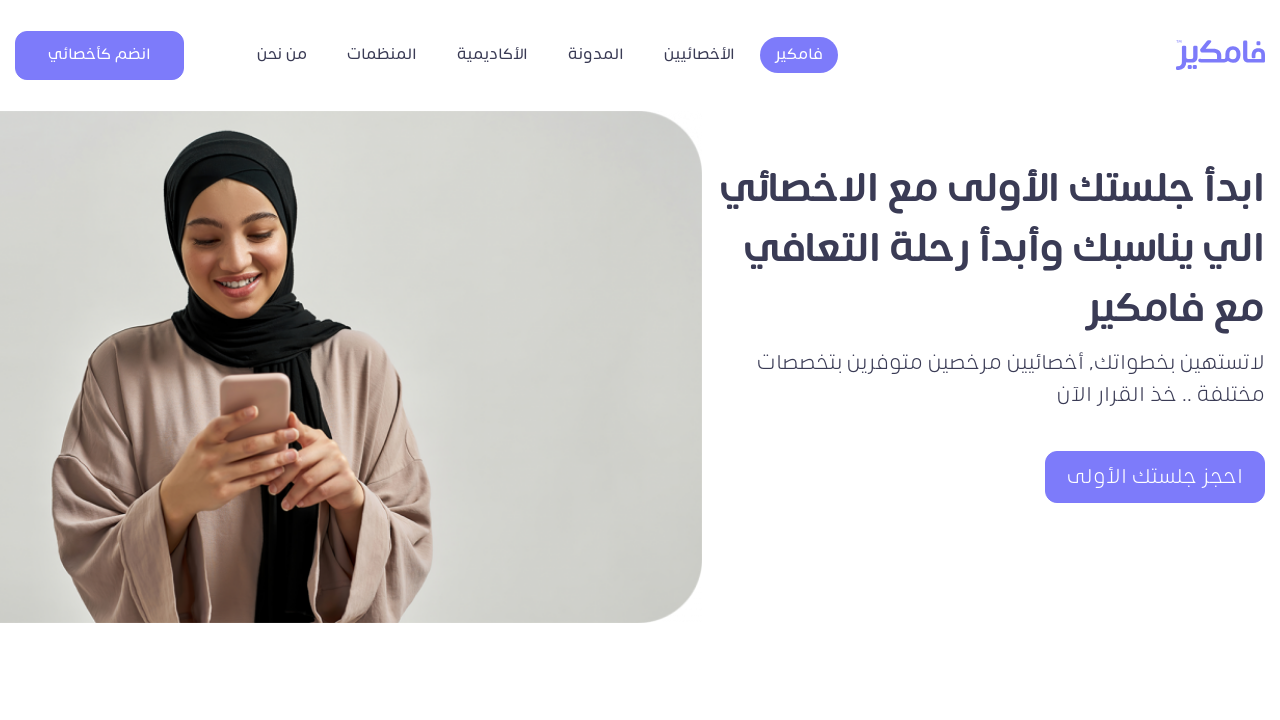

Clicked on blog navigation link at (596, 55) on xpath=//*[@title = 'المدونة']
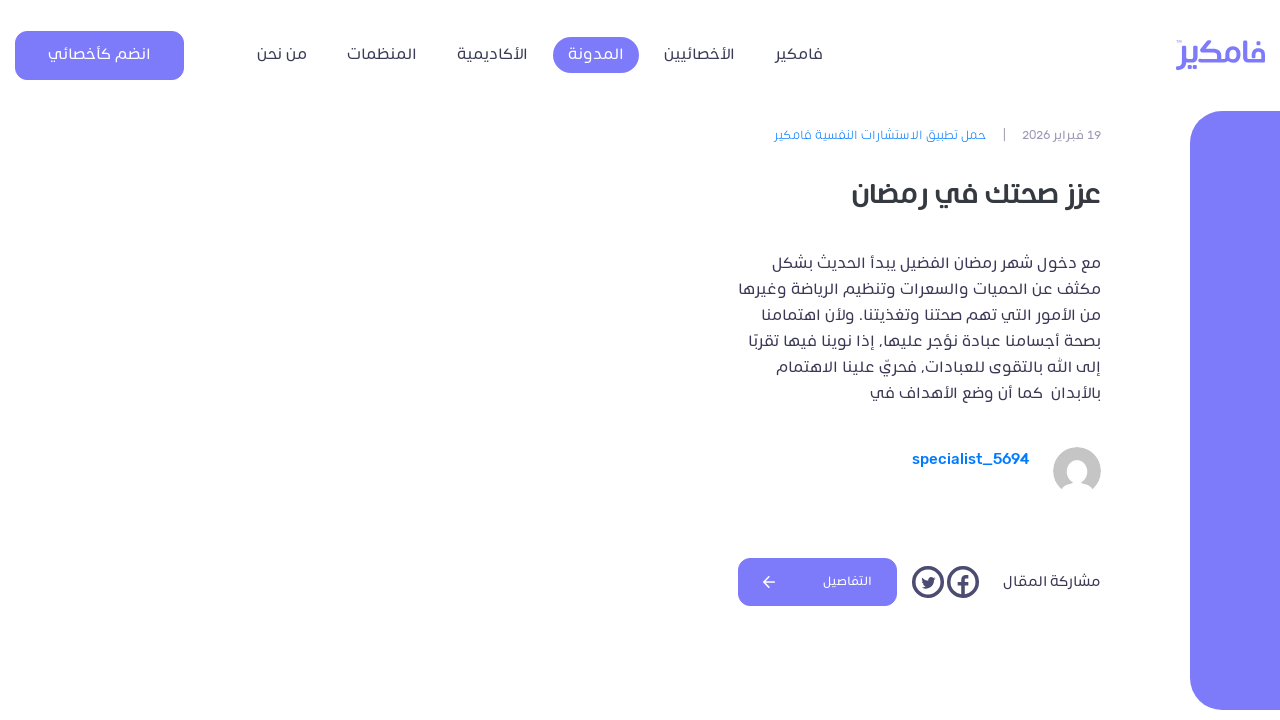

Clicked on blog specialization link in main page at (1036, 360) on .col-md-4:nth-child(1) .post-meta > a
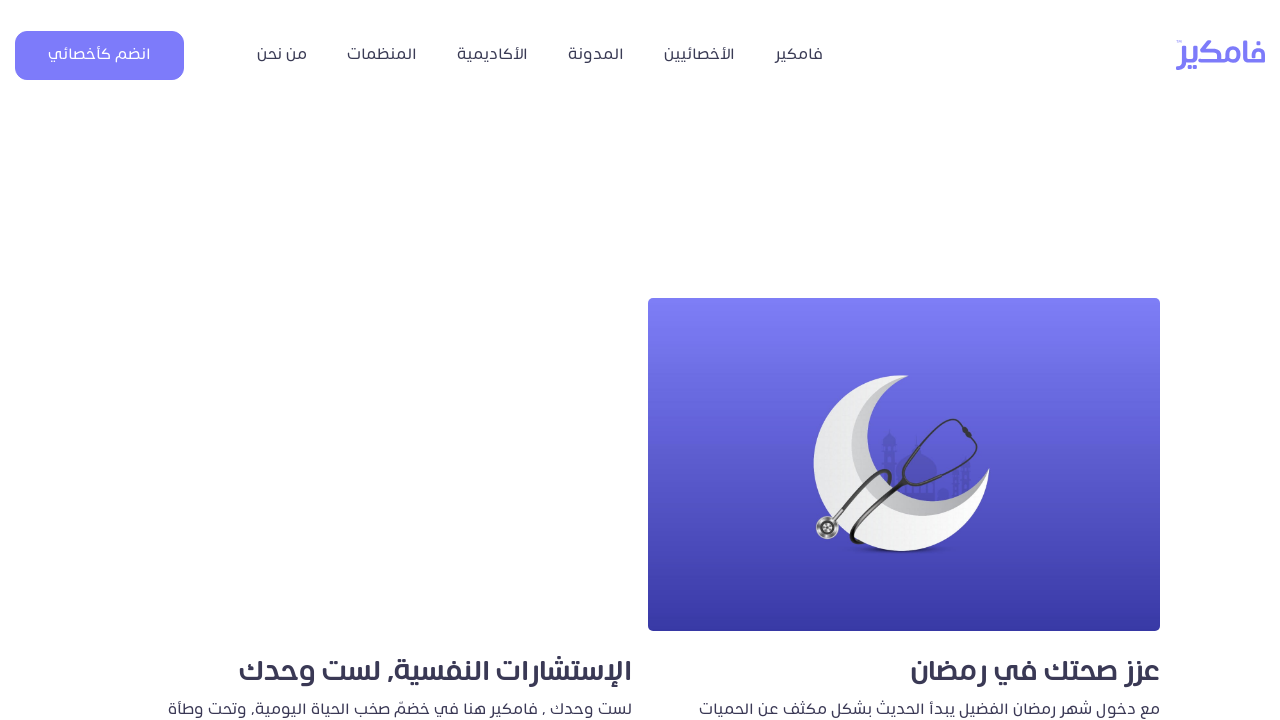

Specialization page loaded with expected content
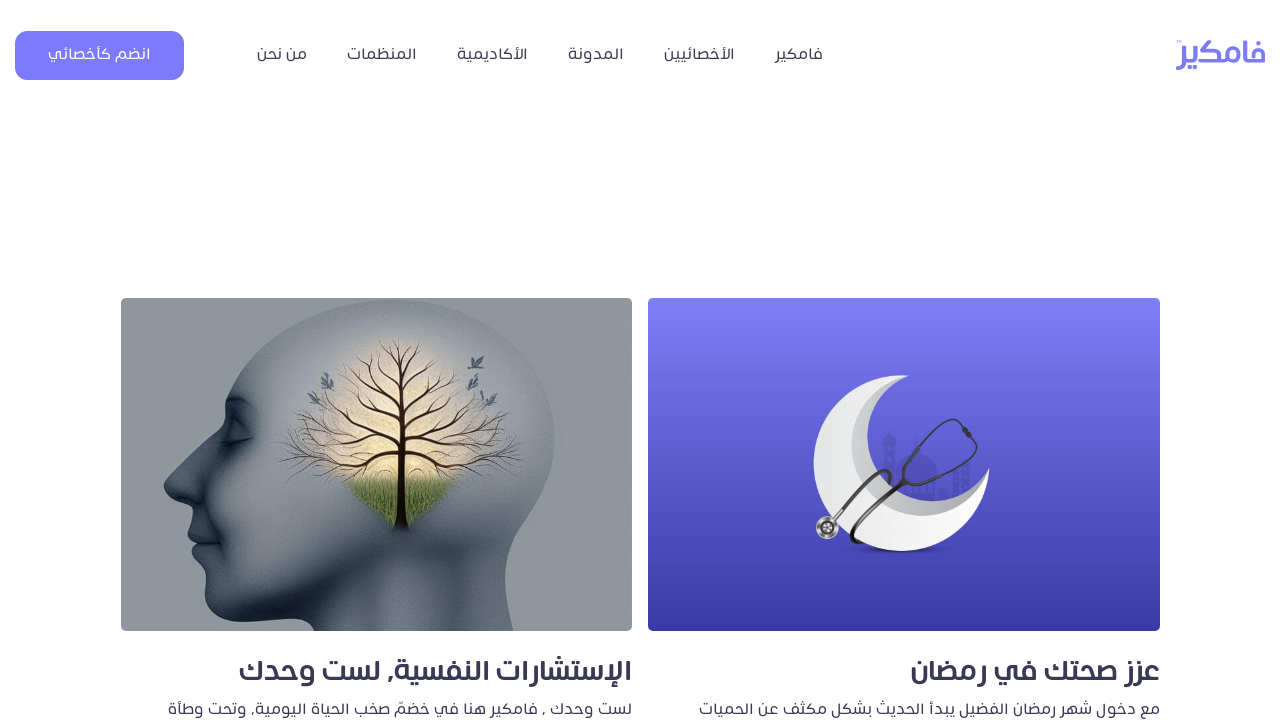

Navigated back to previous page
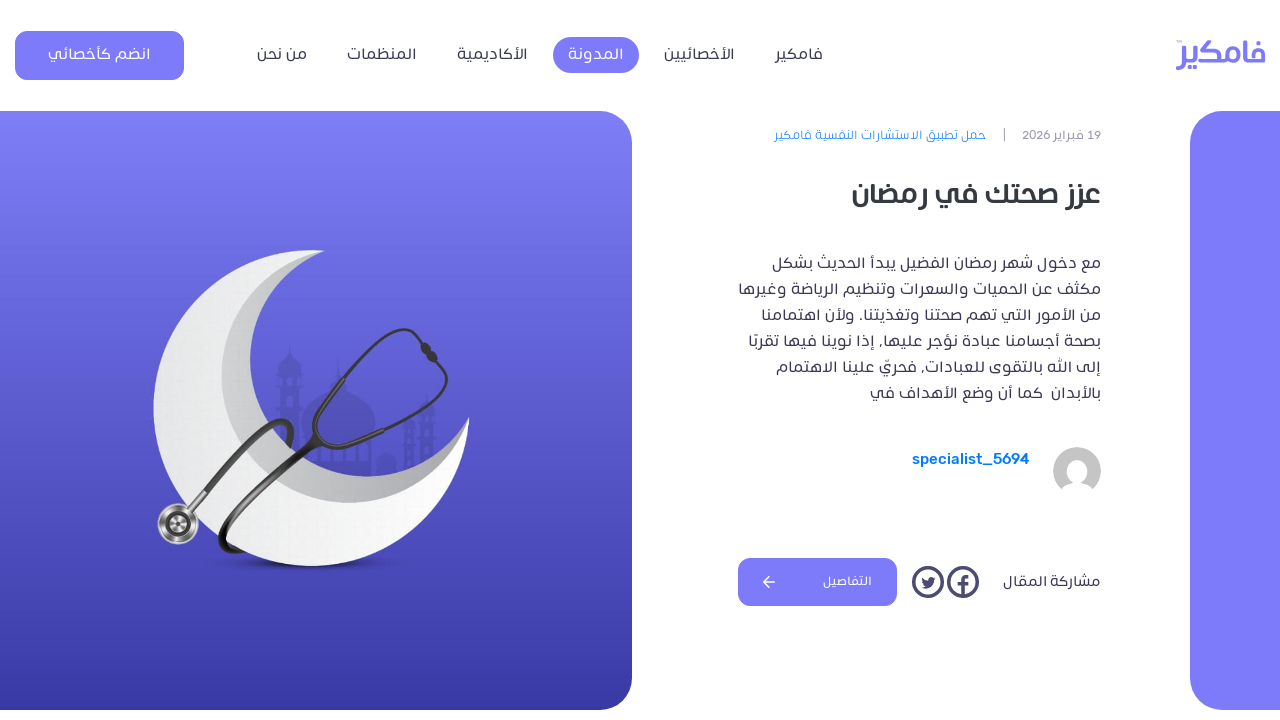

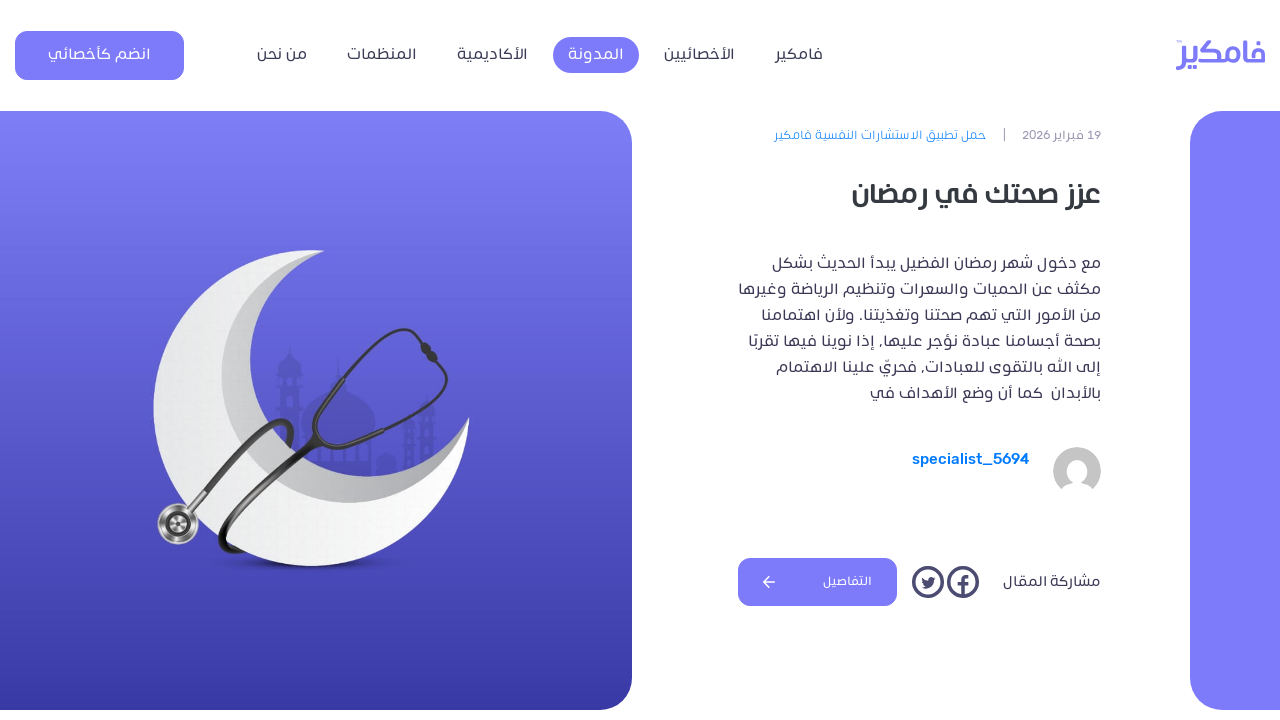